Tests creating a new paste on Pastebin by filling in the paste content, setting expiration to 10 minutes, and adding a paste title.

Starting URL: https://pastebin.com

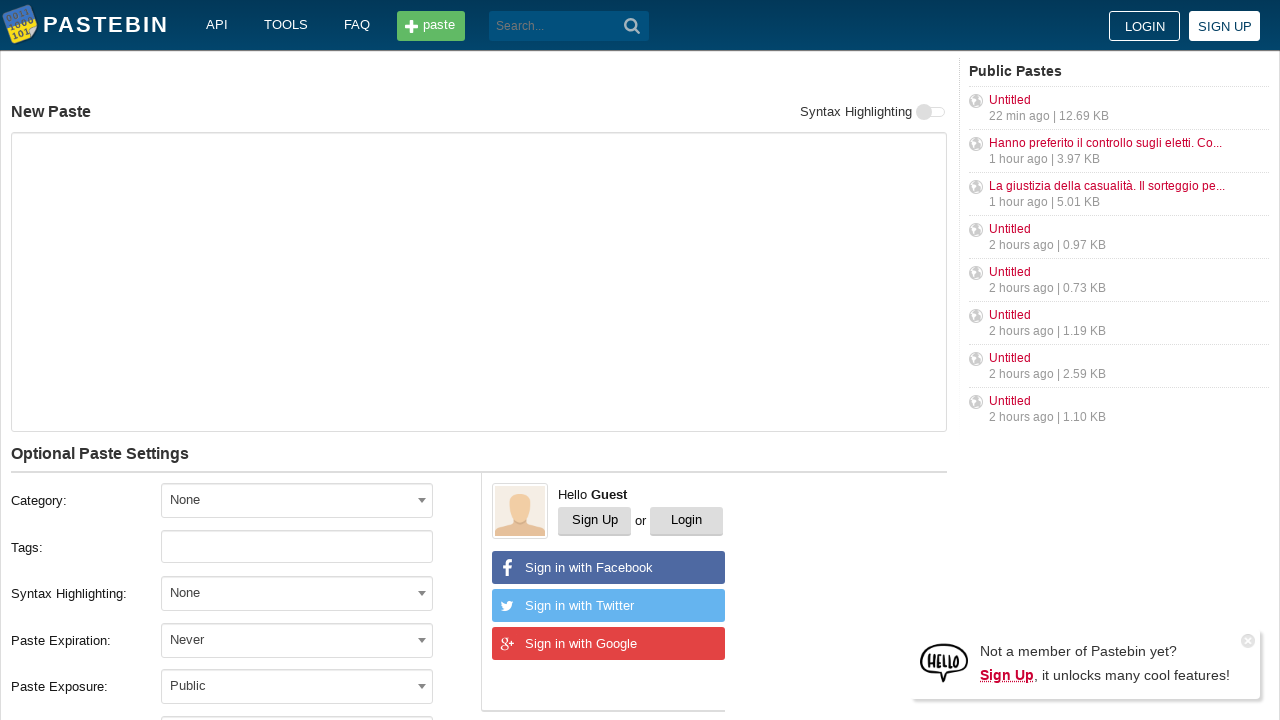

Filled paste content with 'Hello from WebDriver' on #postform-text
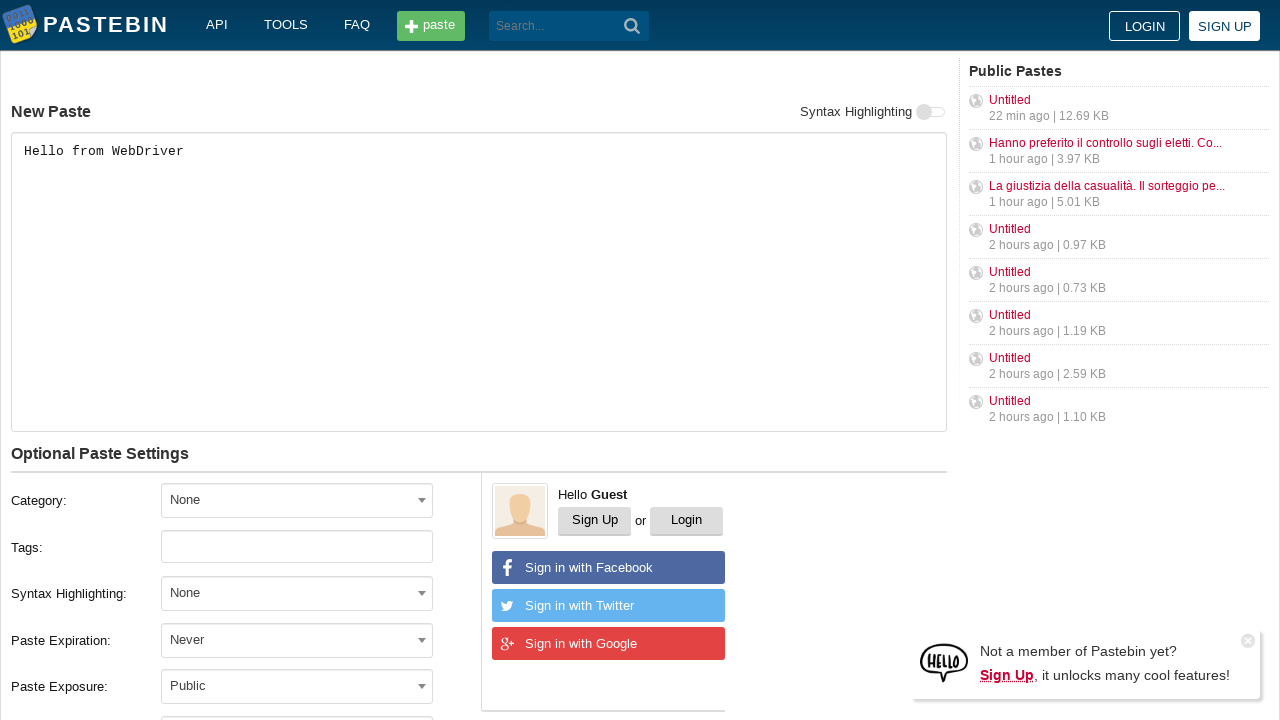

Clicked on expiration dropdown to open it at (297, 640) on xpath=//span[@id='select2-postform-expiration-container']
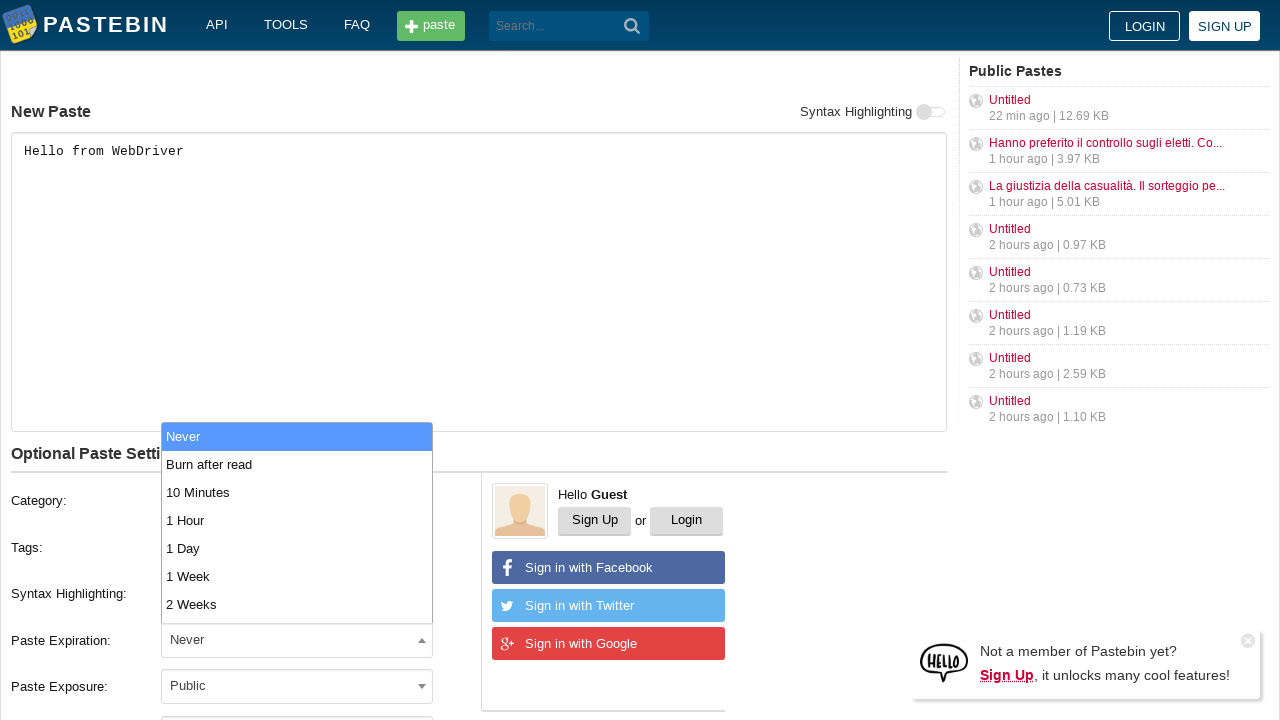

Selected '10 Minutes' from expiration options at (297, 492) on xpath=//li[contains(text(), '10 Minutes')]
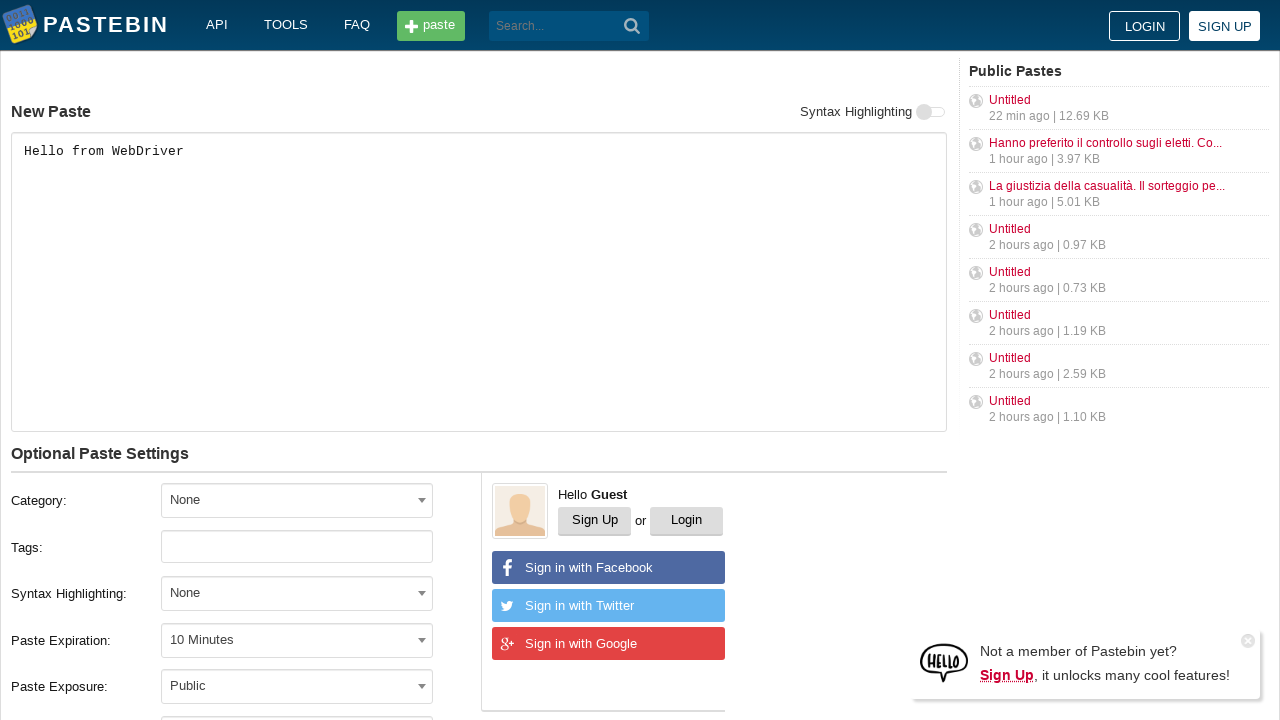

Filled paste title with 'helloweb' on #postform-name
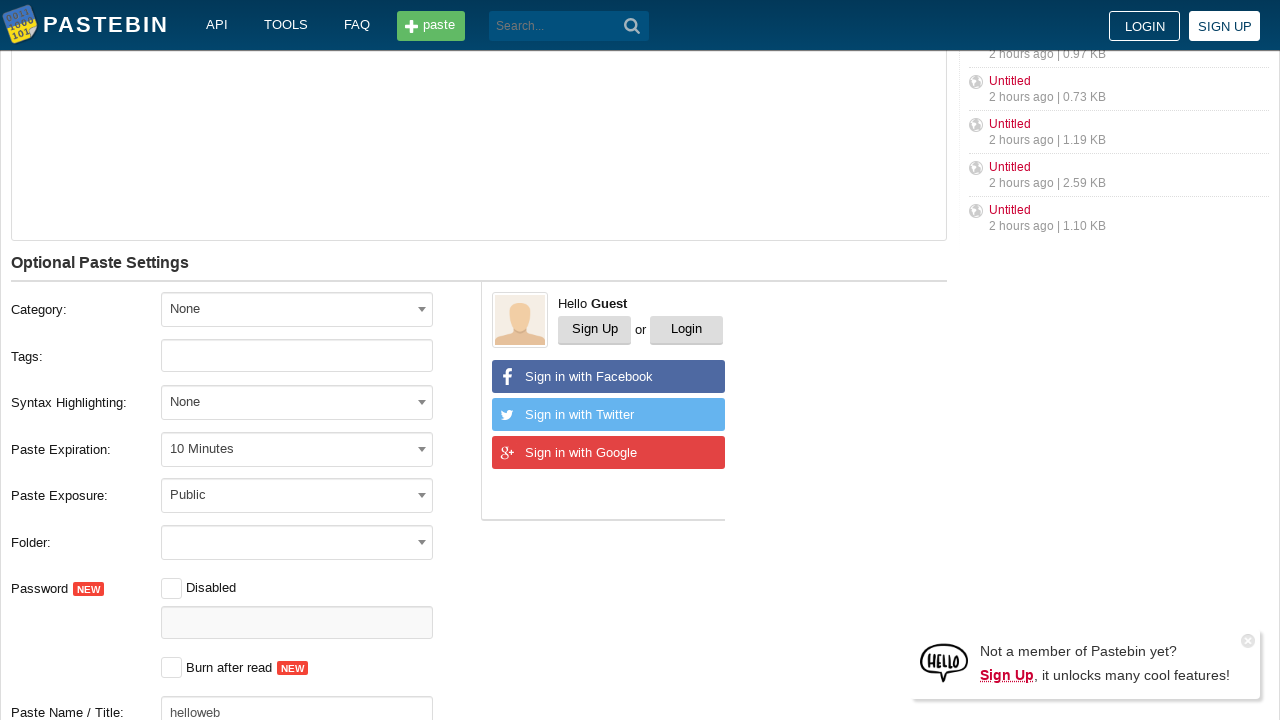

Clicked create paste button to submit the form at (632, 26) on button[type='submit']
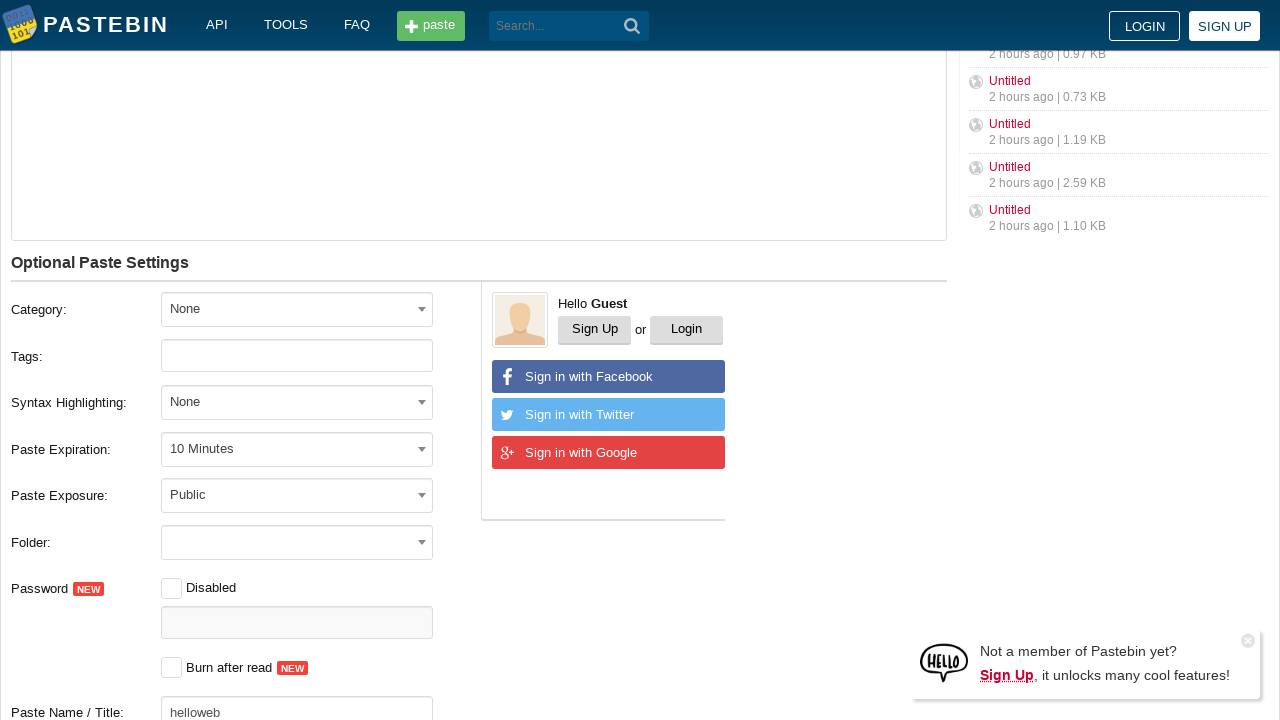

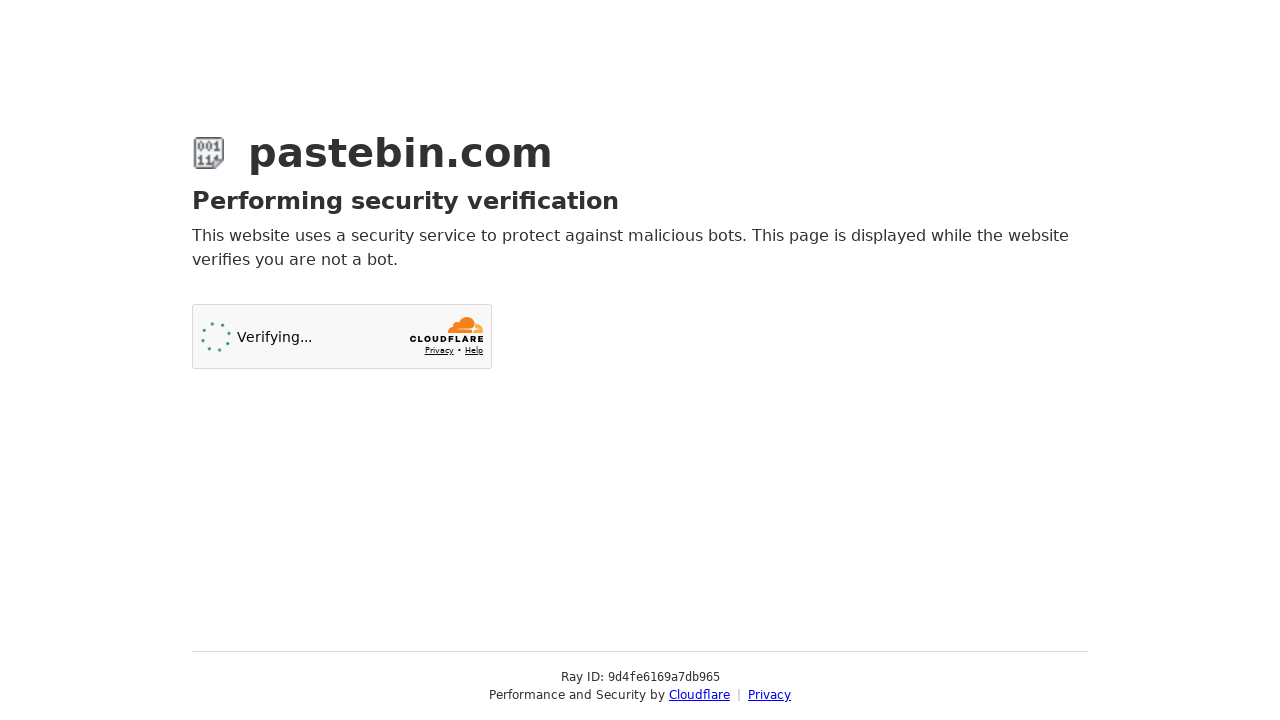